Tests static dropdown selection functionality by selecting currency options using different methods - by index, visible text, and value

Starting URL: https://rahulshettyacademy.com/dropdownsPractise/

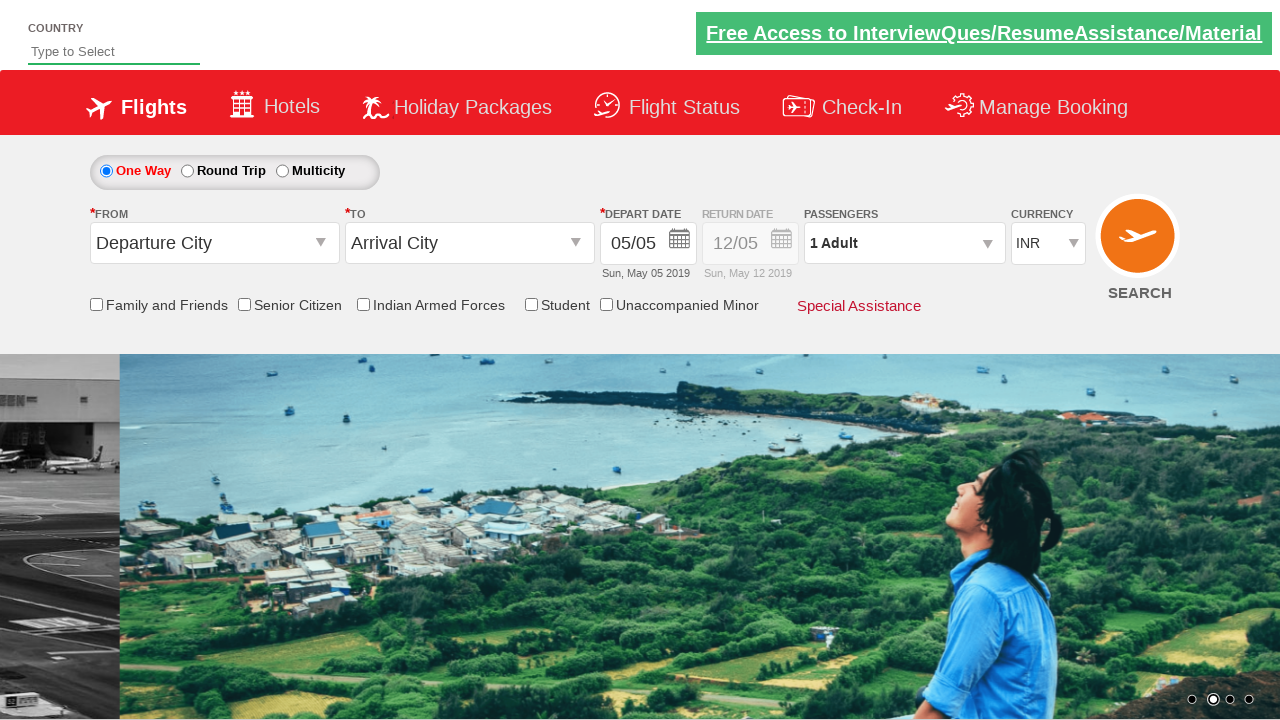

Located currency dropdown element
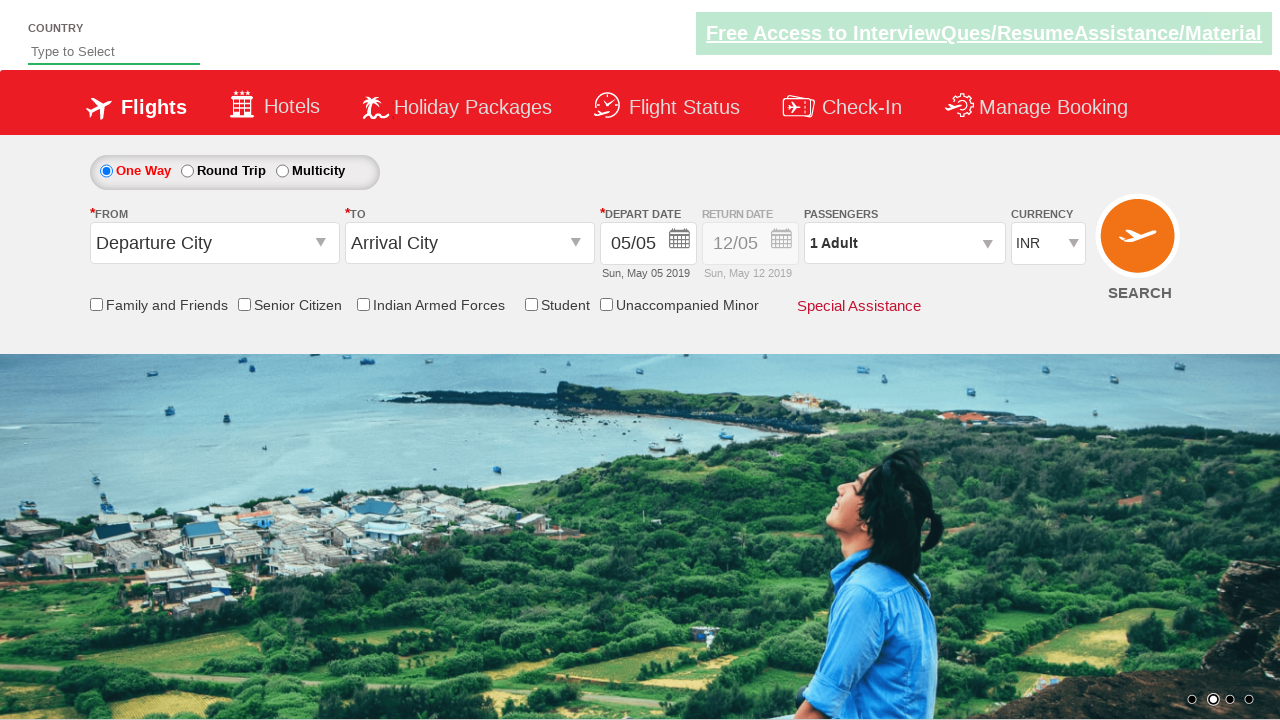

Selected 4th currency option (USD) by index on #ctl00_mainContent_DropDownListCurrency
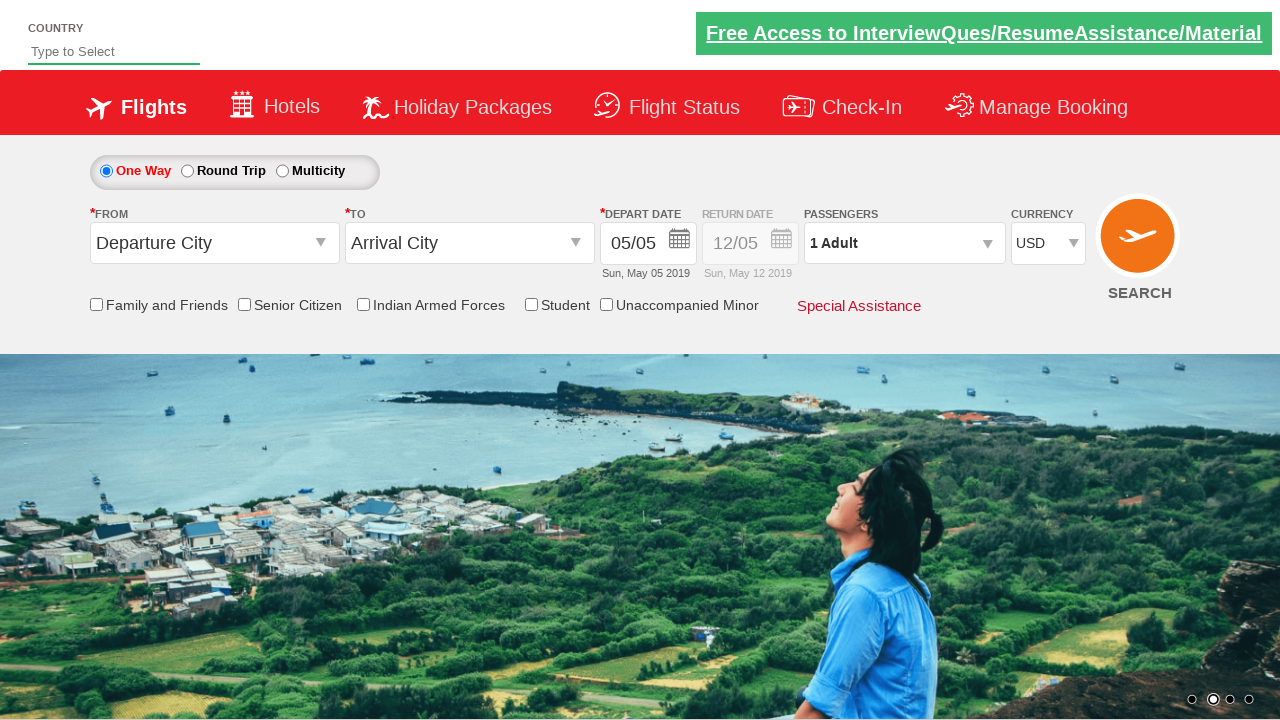

Selected currency by visible text (AED) on #ctl00_mainContent_DropDownListCurrency
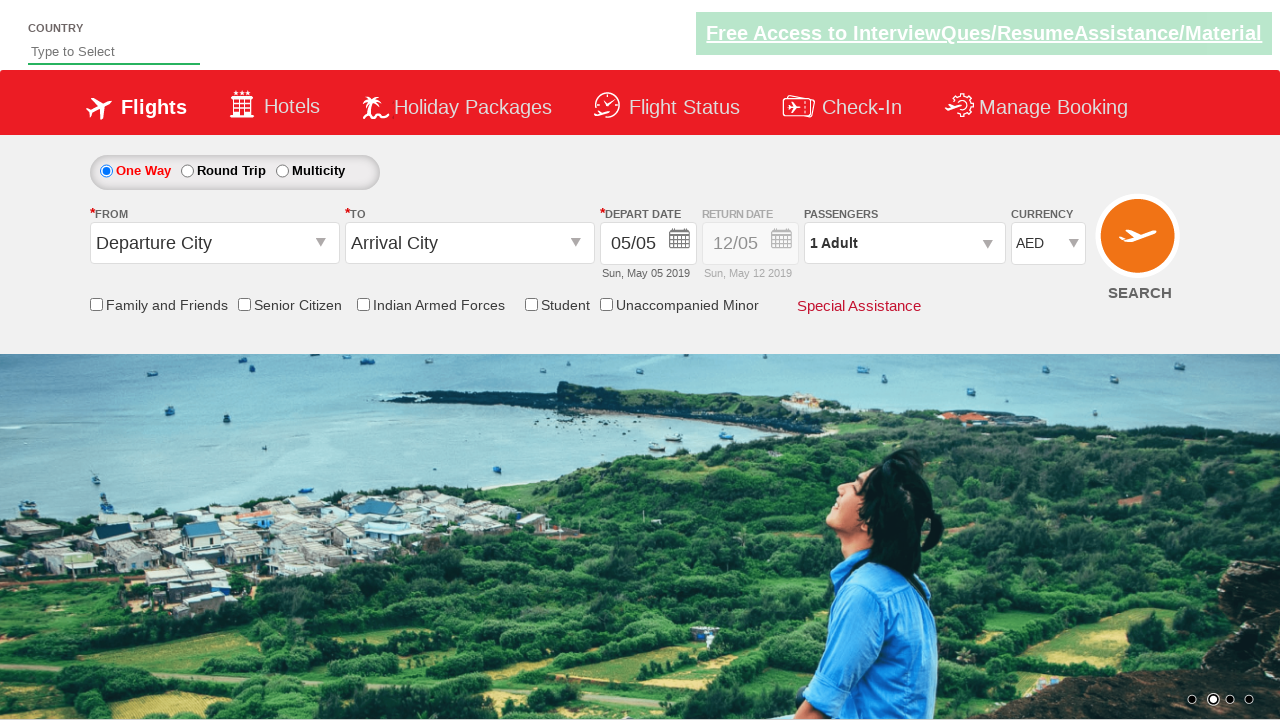

Selected currency by value (INR) on #ctl00_mainContent_DropDownListCurrency
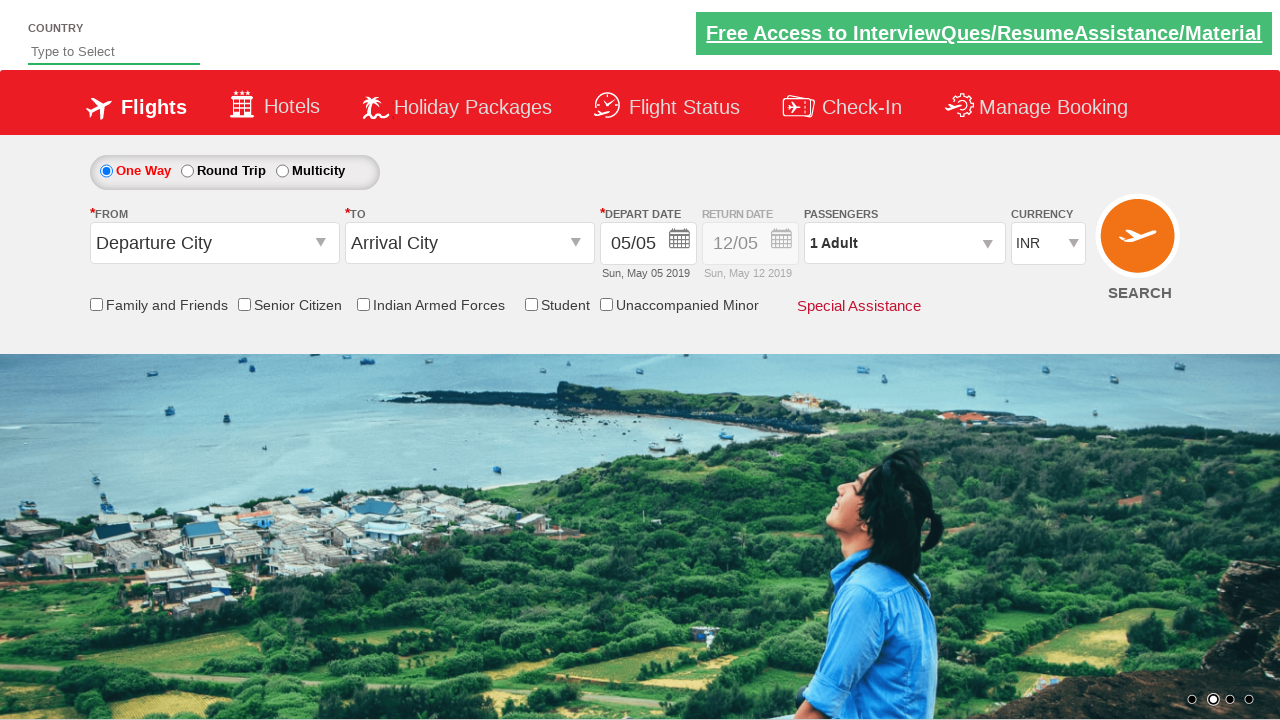

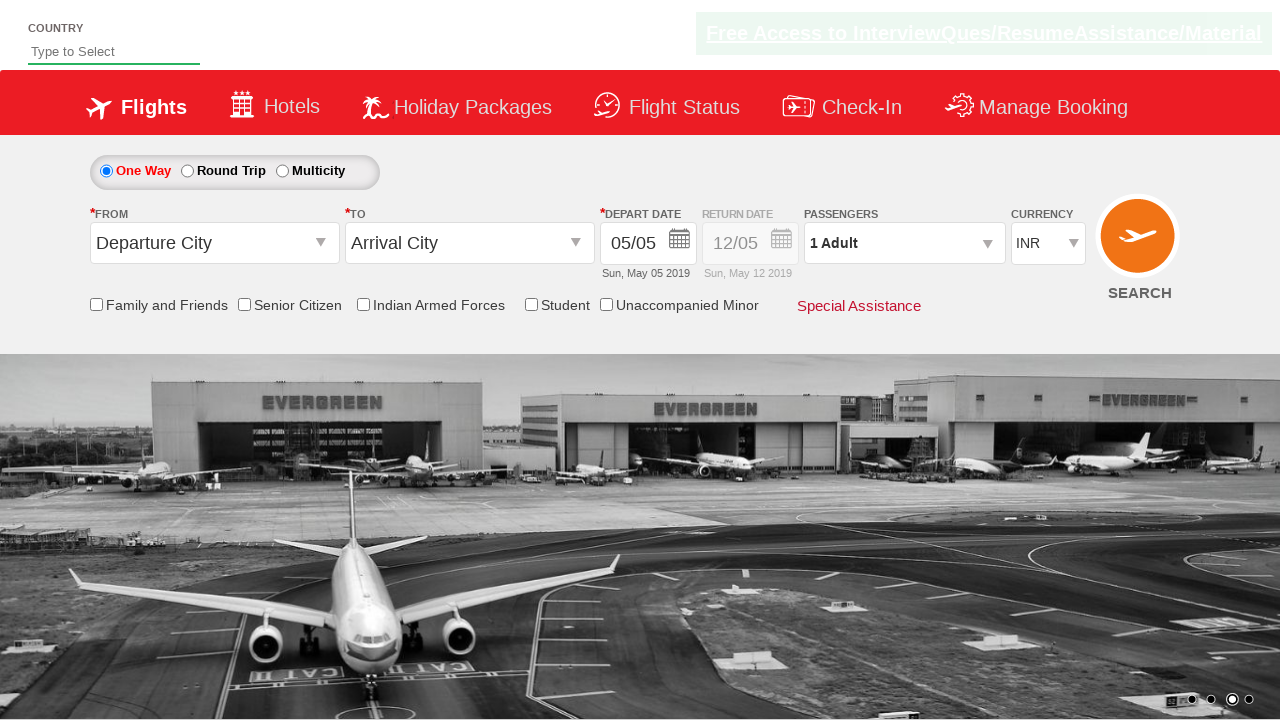